Verifies that payment system logos are displayed on the page

Starting URL: https://mts.by/

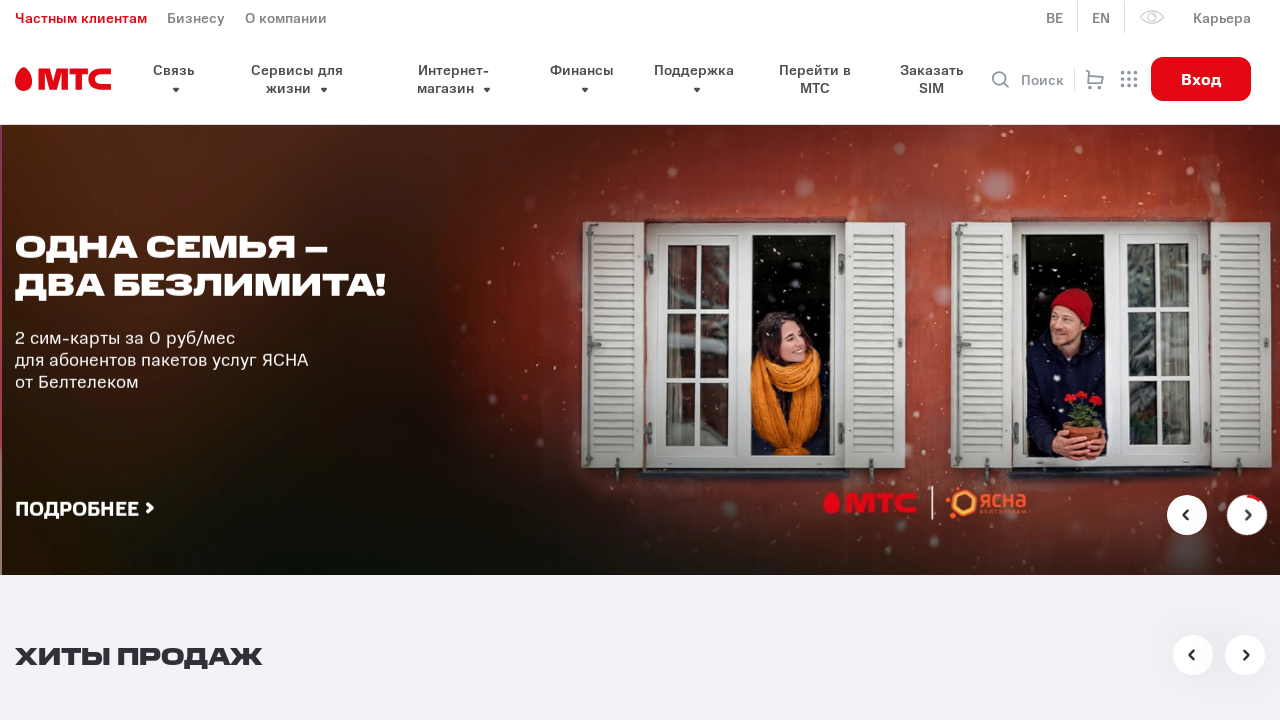

First payment logo is visible
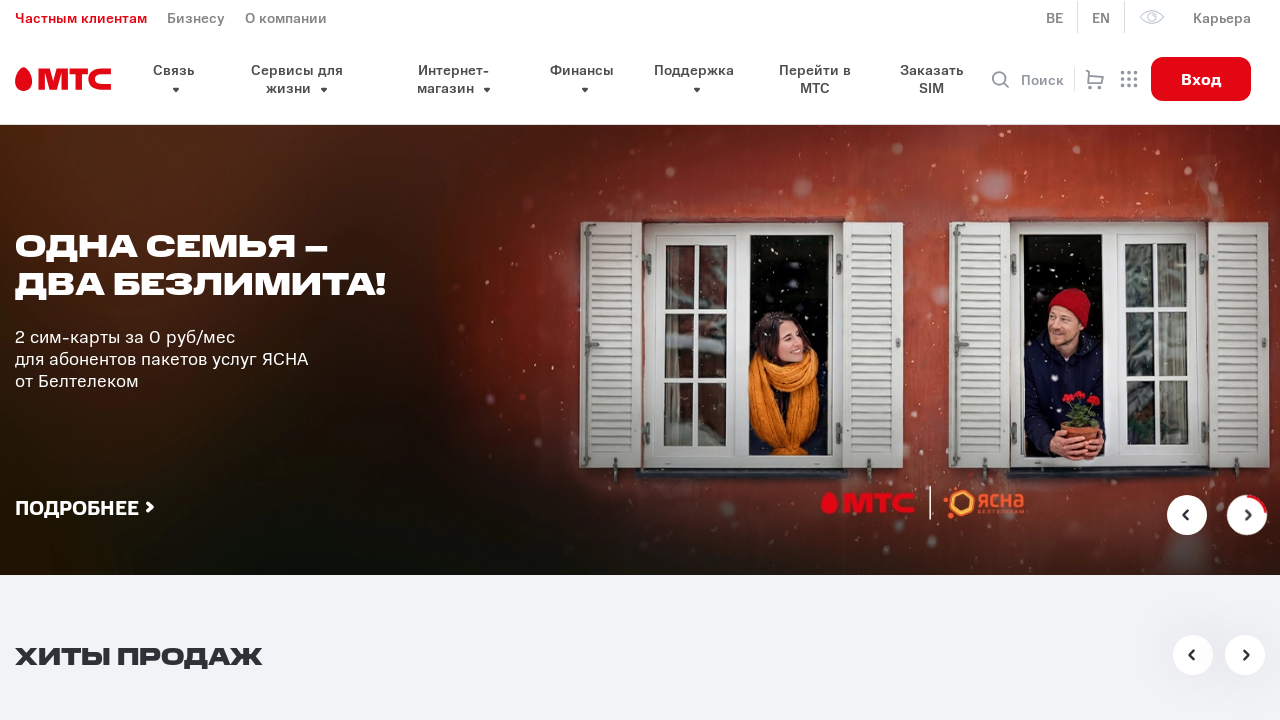

Second payment logo is visible
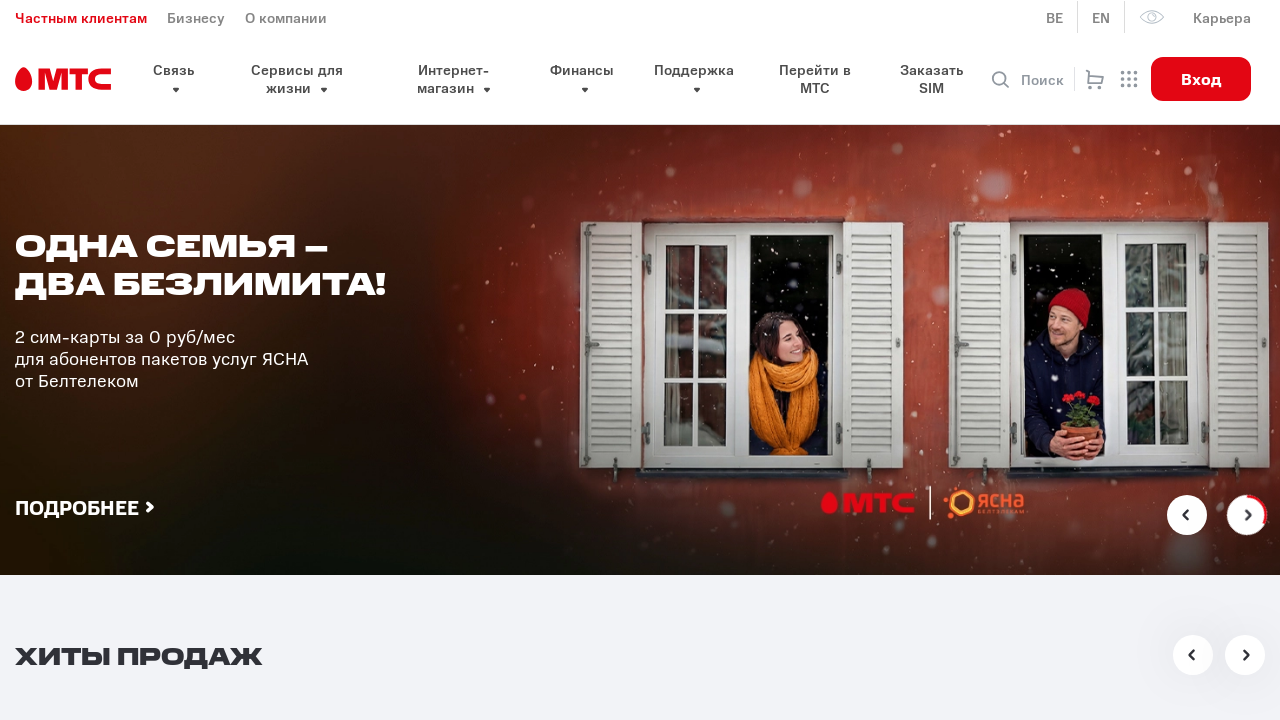

Third payment logo is visible
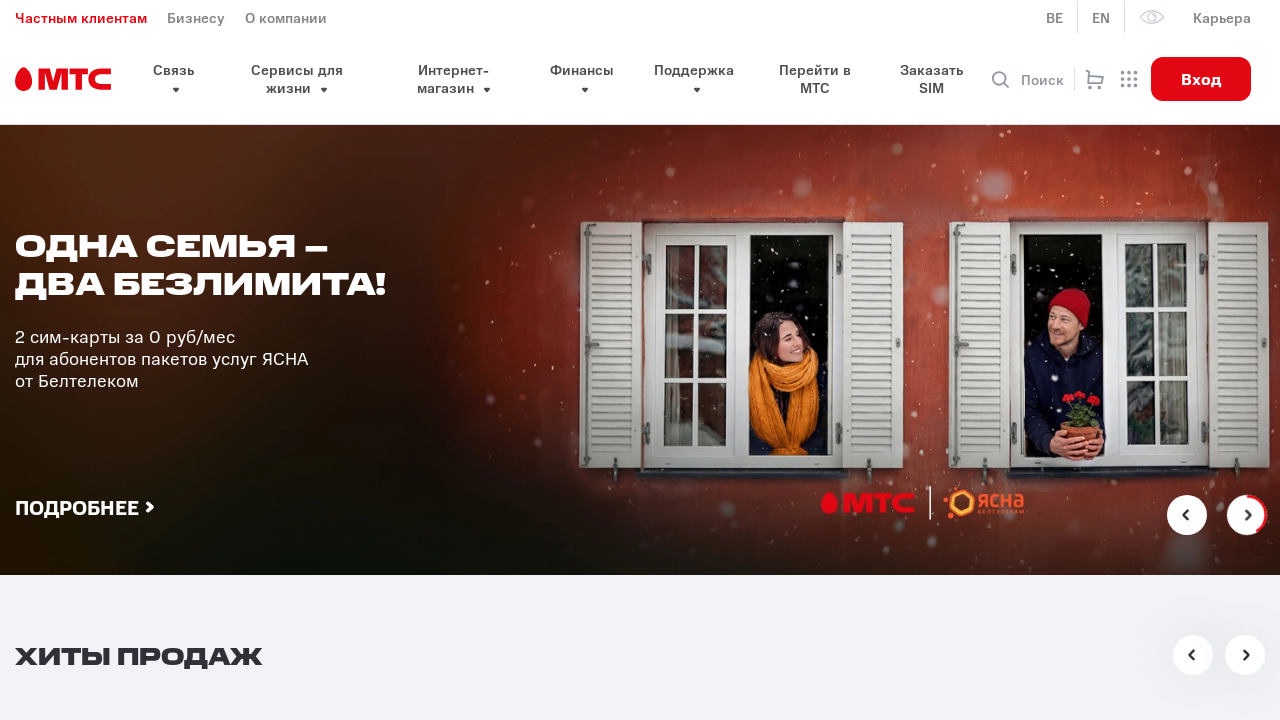

Fourth payment logo is visible
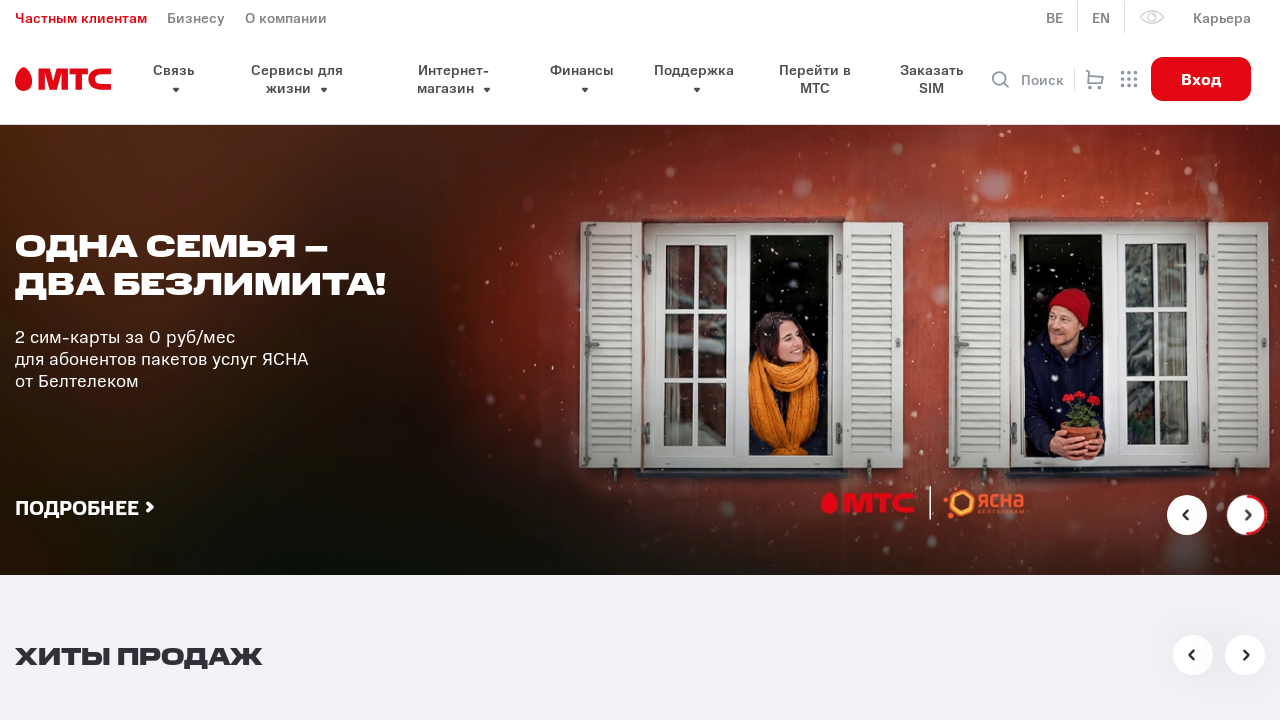

Fifth payment logo is visible
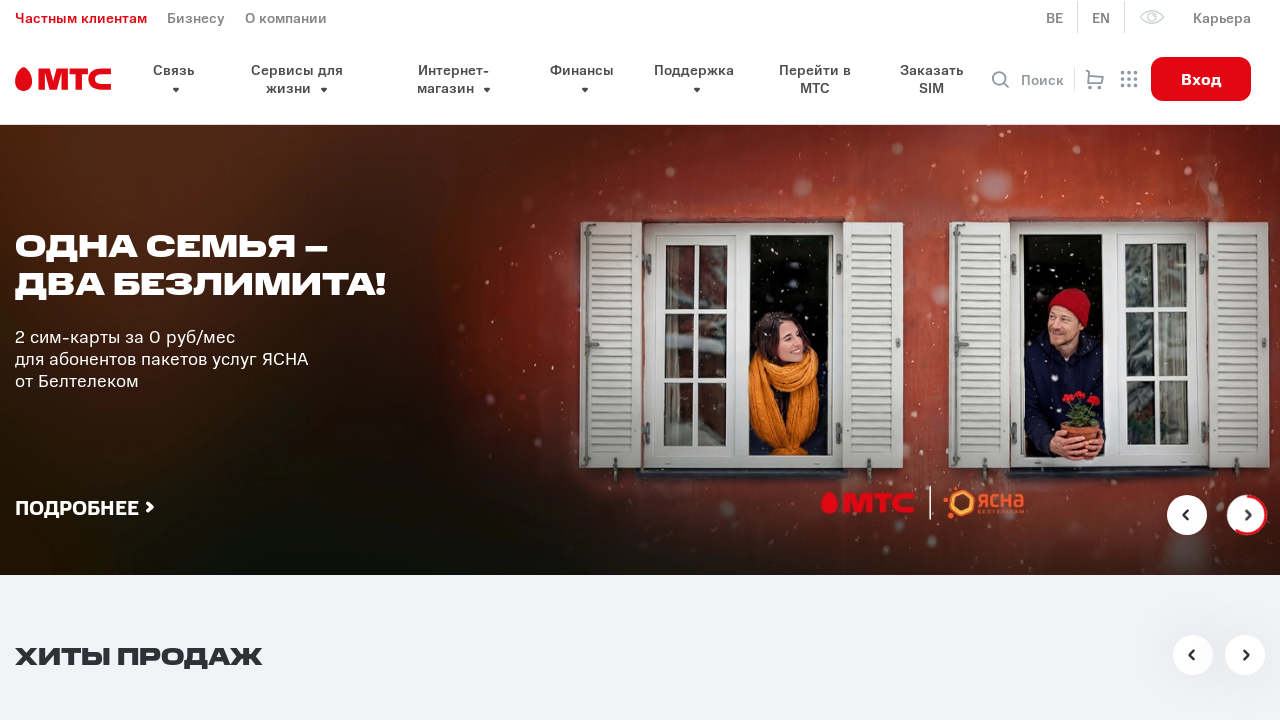

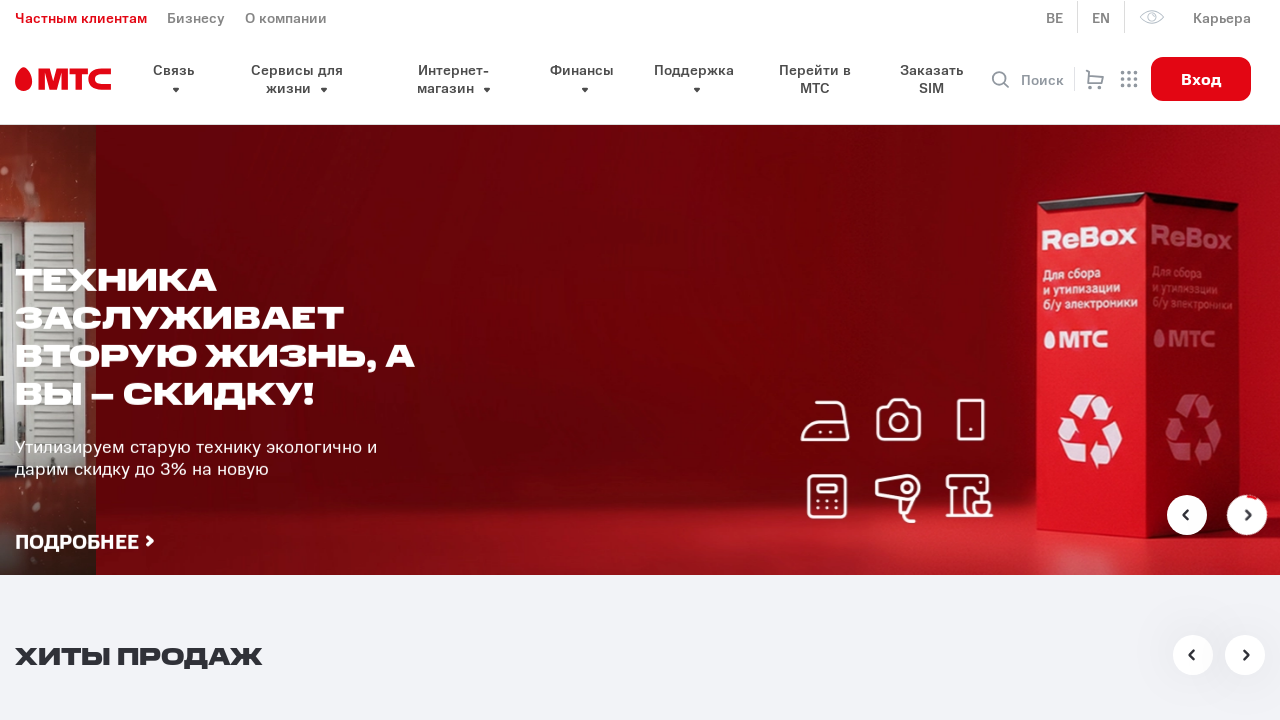